Verifies Services tab redirects to Services page by clicking on it

Starting URL: https://quantumitinnovation.com/

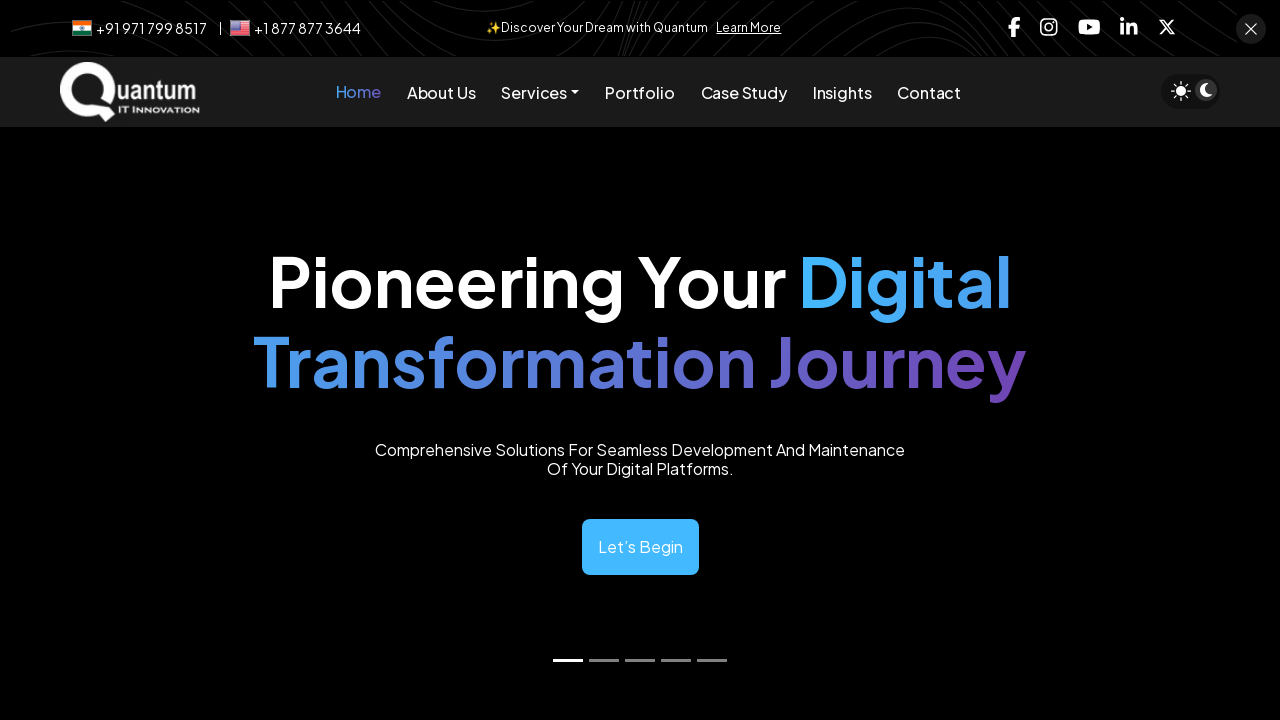

Located Services tab element
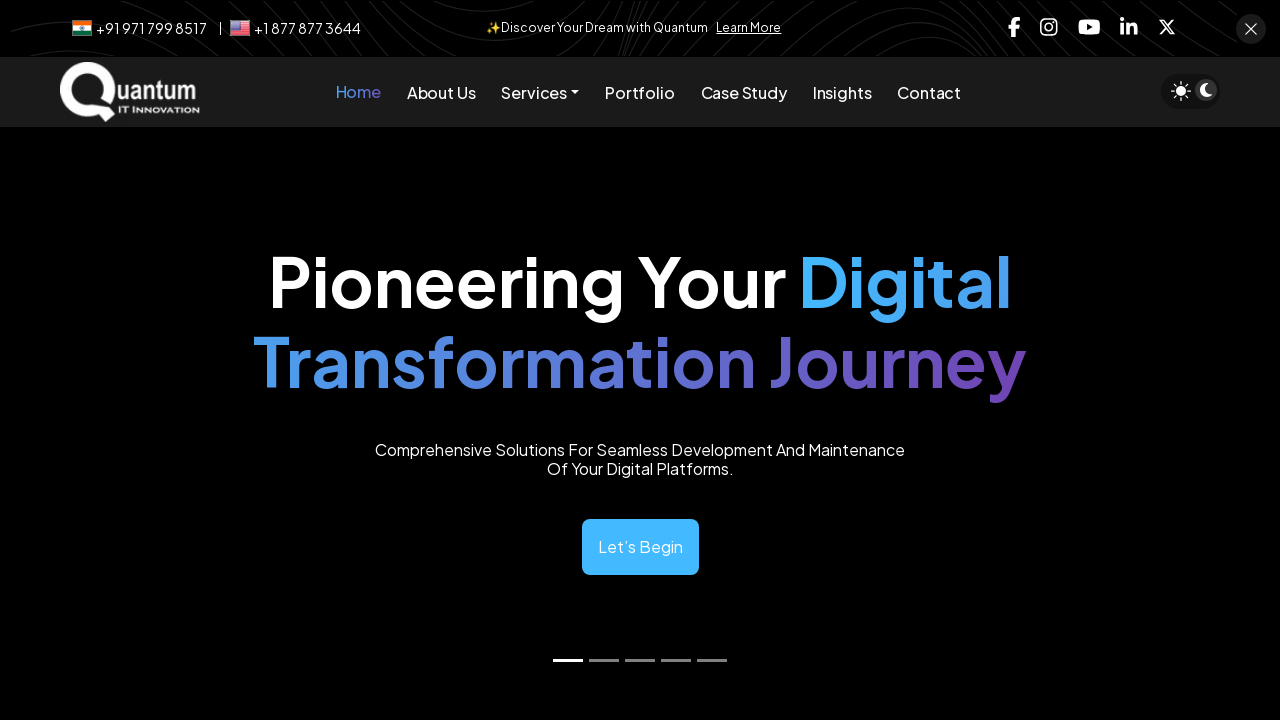

Waited for Services tab to be visible
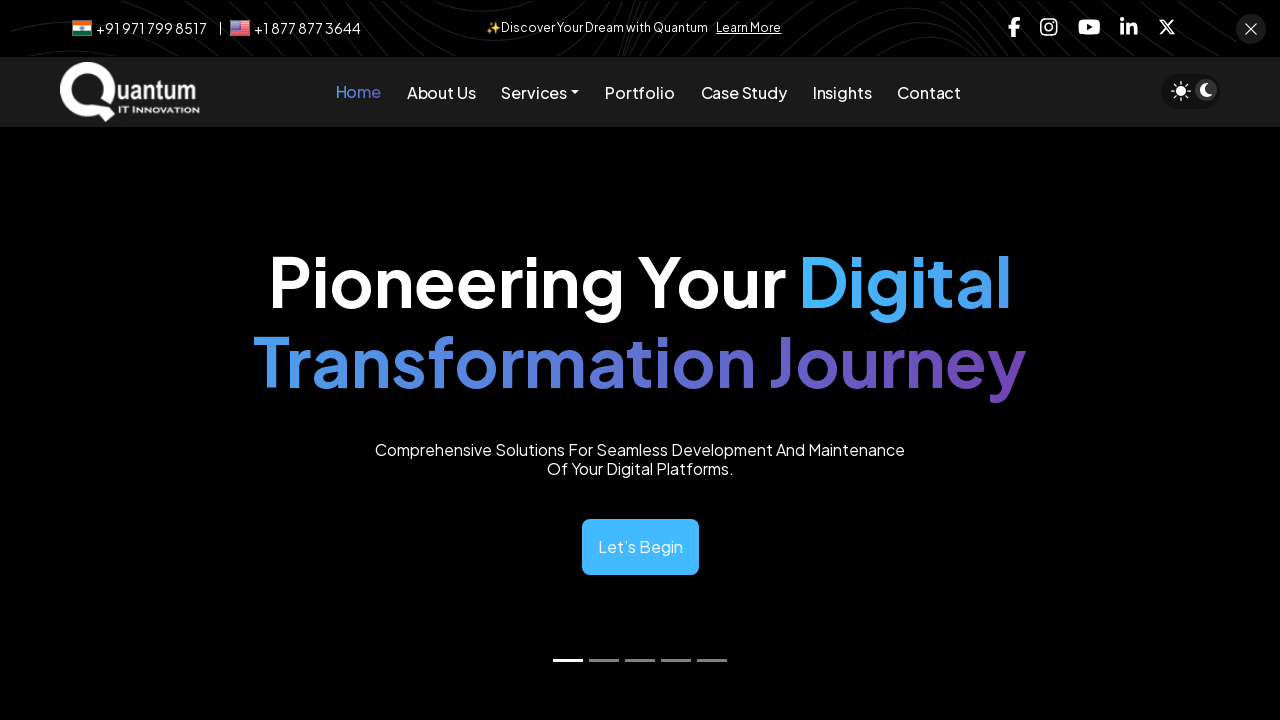

Clicked on Services tab at (534, 92) on xpath=//*[@id='menu-item-dropdown-1949']/span
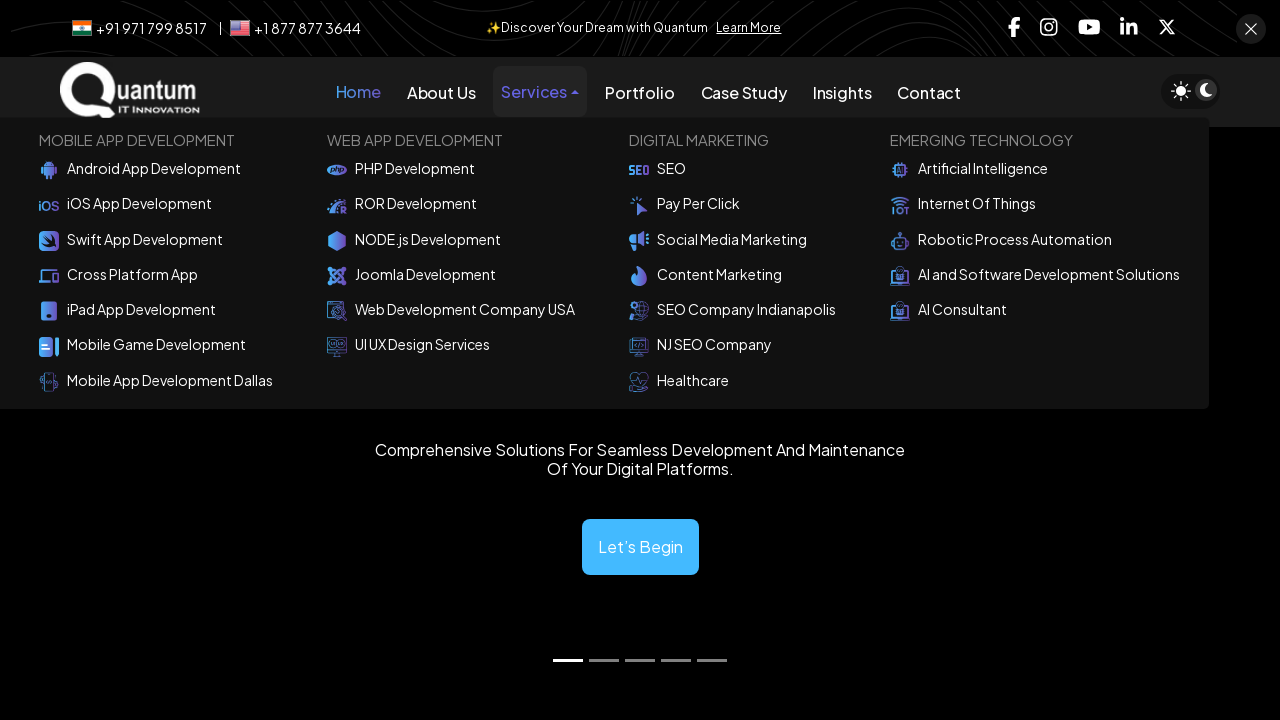

Verified Services tab is visible after click
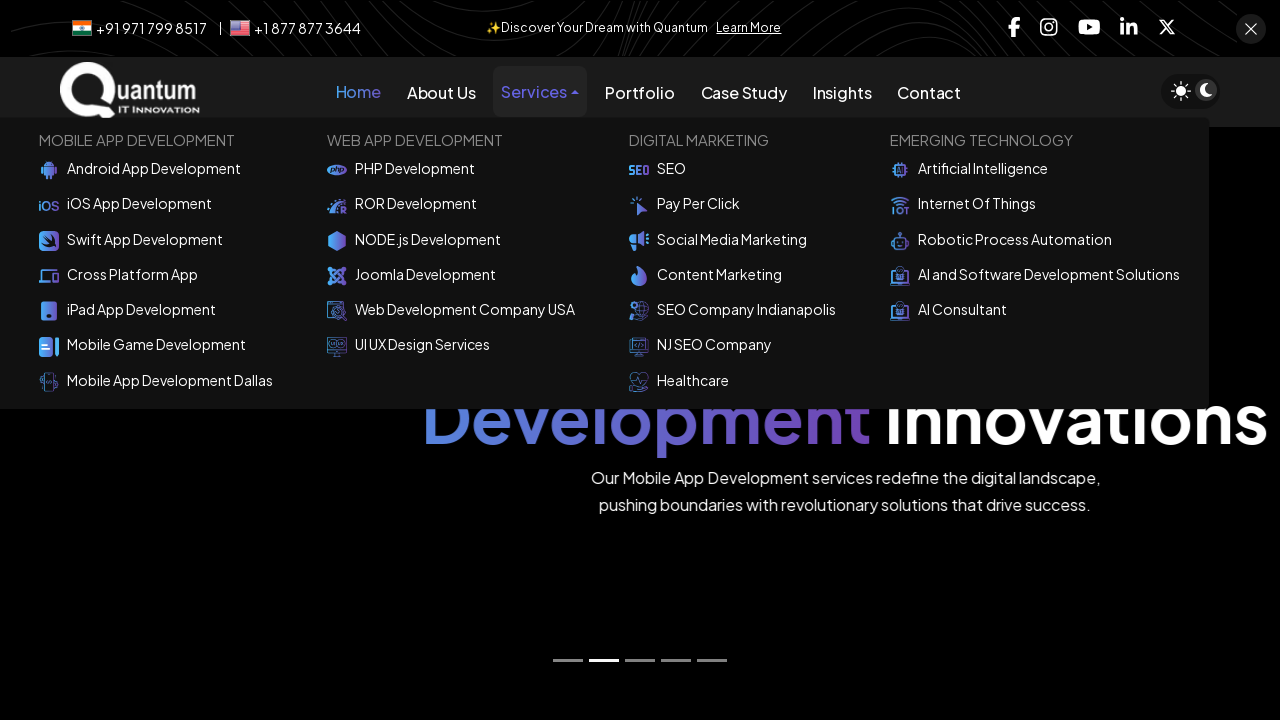

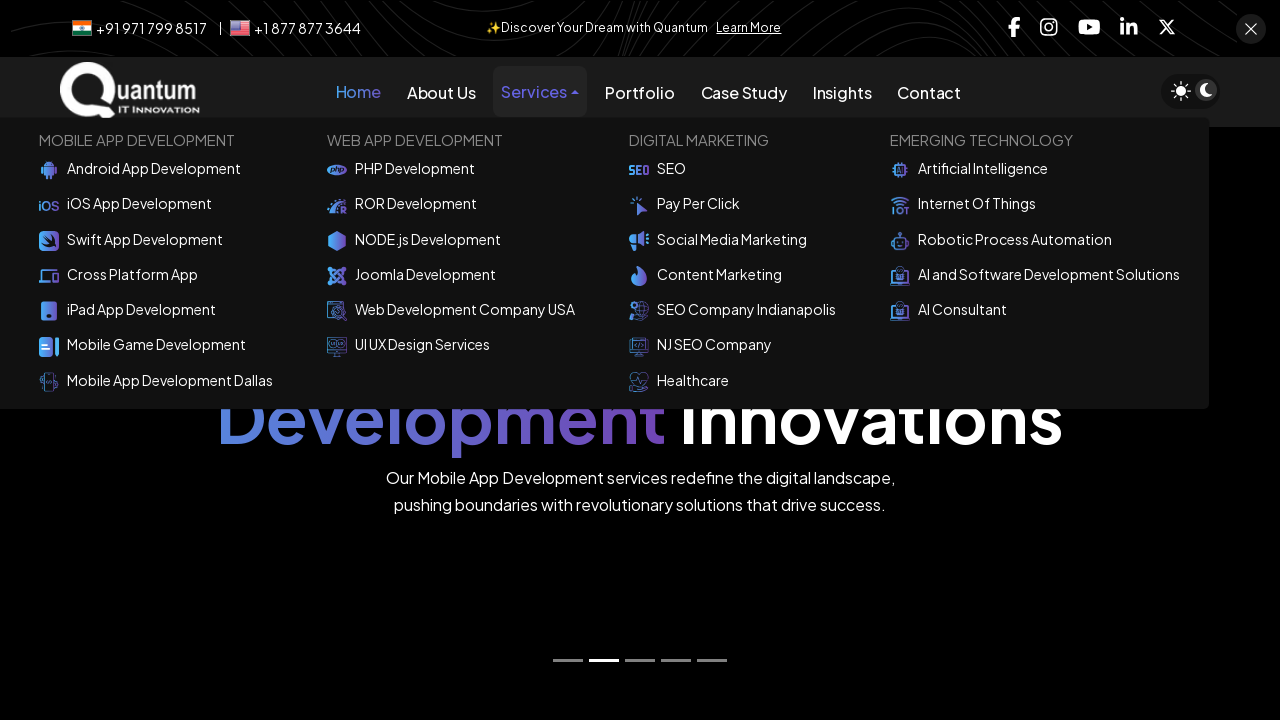